Tests toggling all items as completed and then uncompleted

Starting URL: https://demo.playwright.dev/todomvc

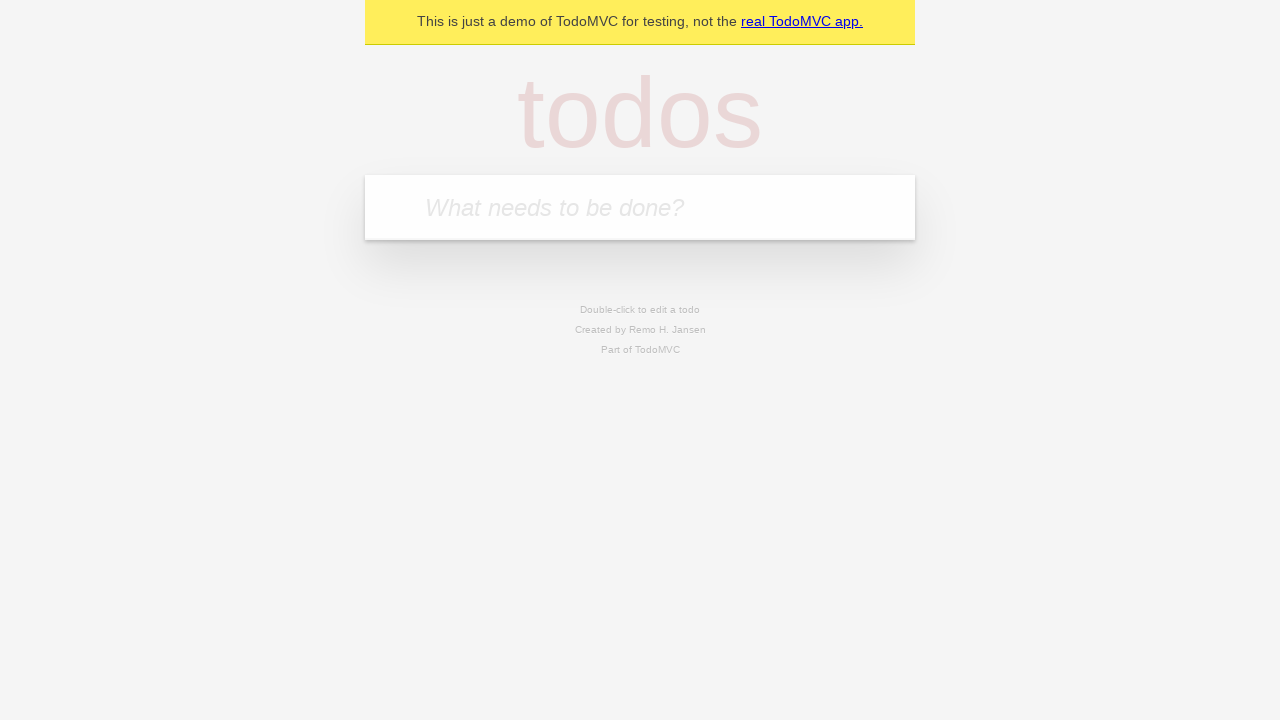

Filled todo input with 'buy some cheese' on internal:attr=[placeholder="What needs to be done?"i]
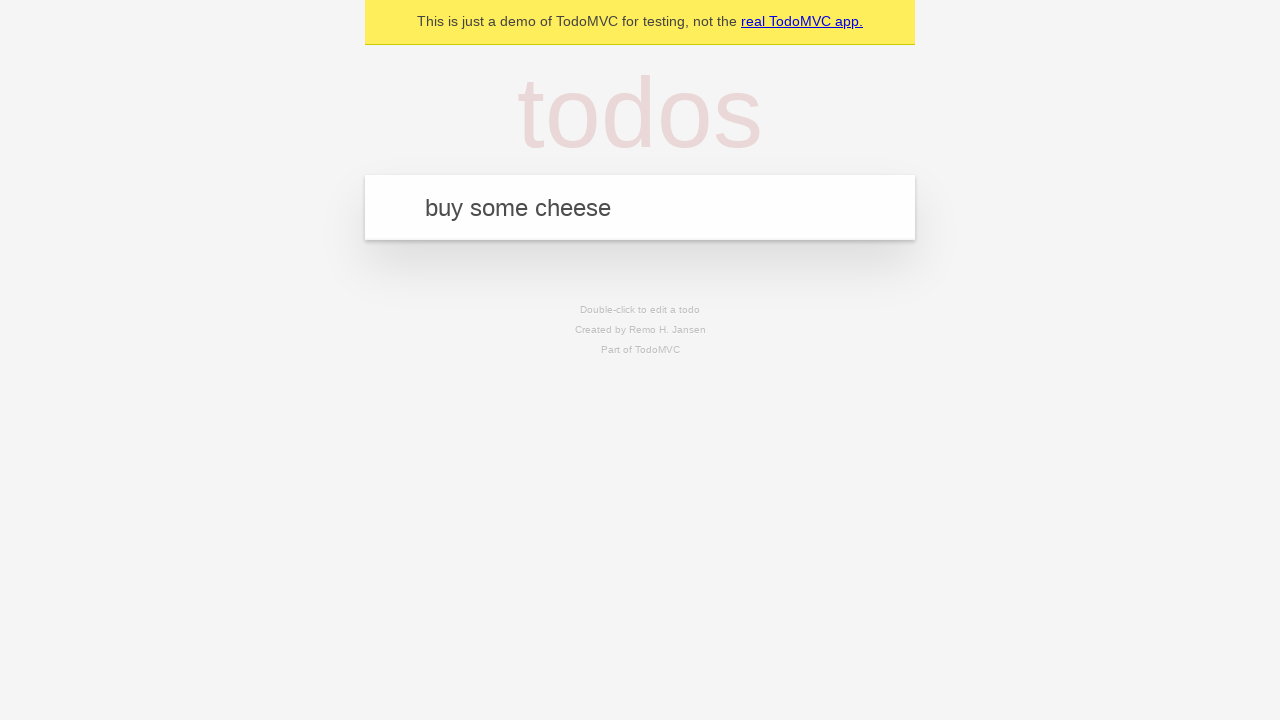

Pressed Enter to add first todo on internal:attr=[placeholder="What needs to be done?"i]
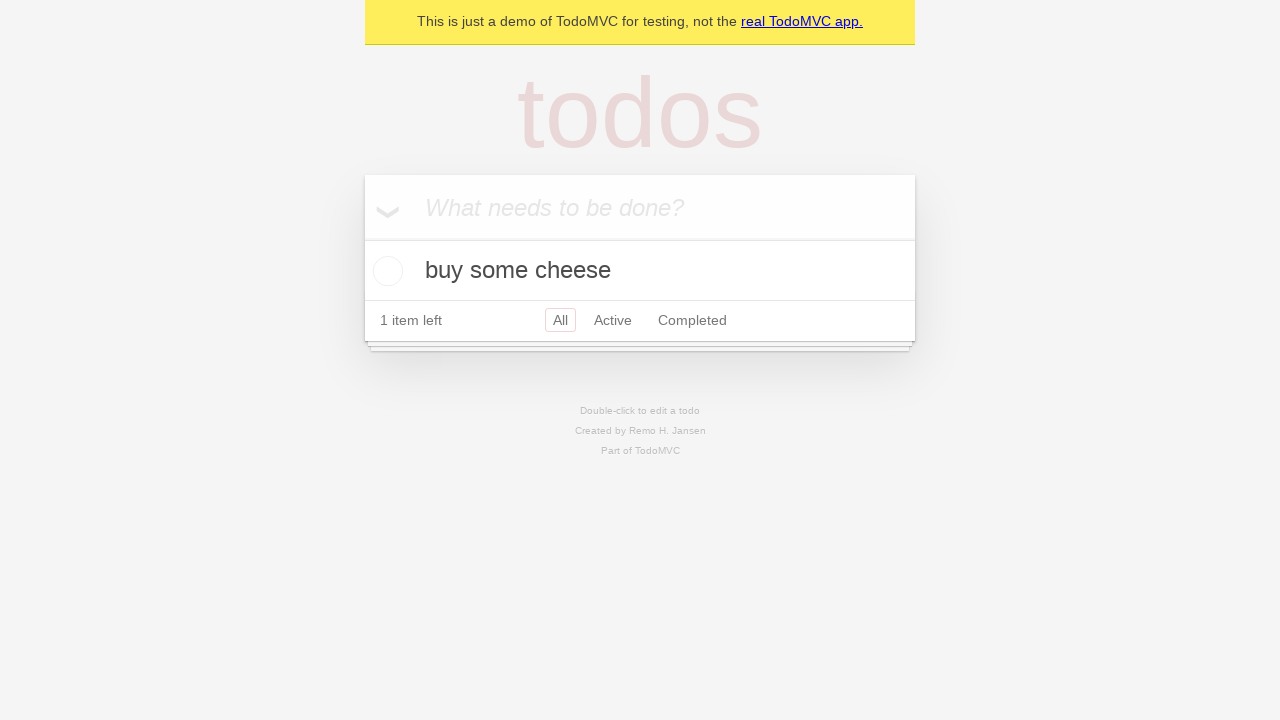

Filled todo input with 'feed the cat' on internal:attr=[placeholder="What needs to be done?"i]
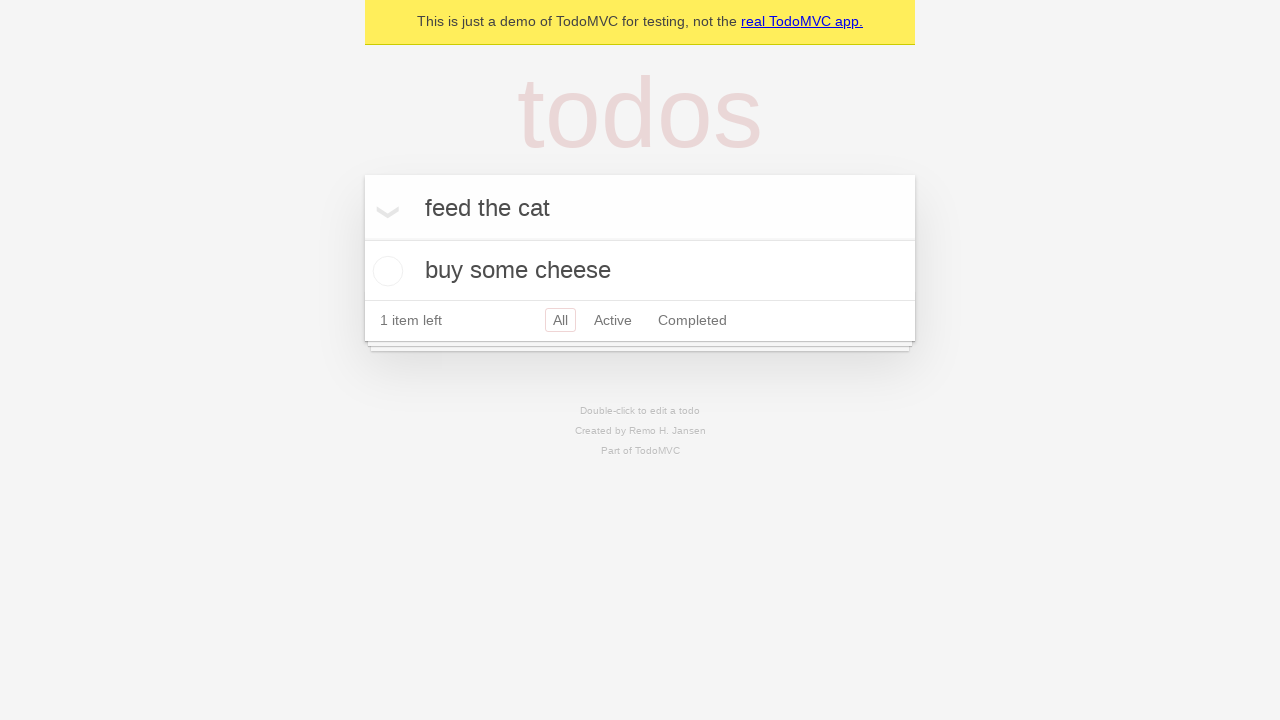

Pressed Enter to add second todo on internal:attr=[placeholder="What needs to be done?"i]
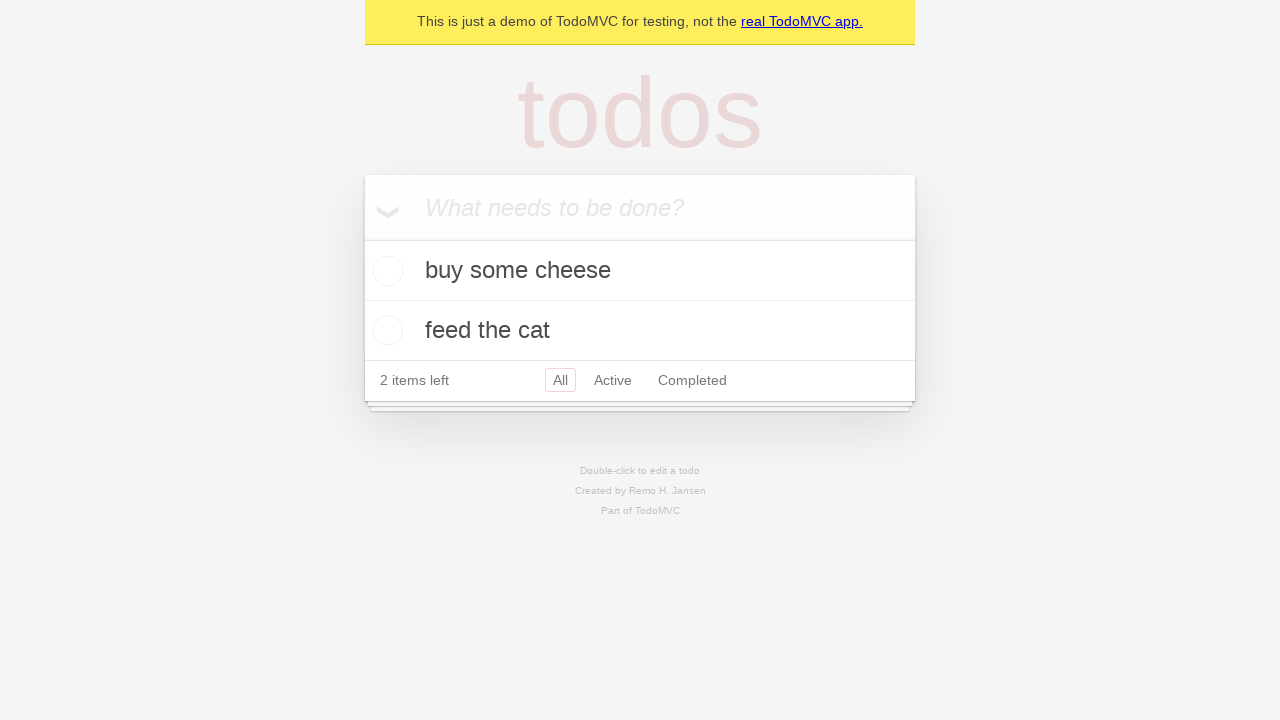

Filled todo input with 'book a doctors appointment' on internal:attr=[placeholder="What needs to be done?"i]
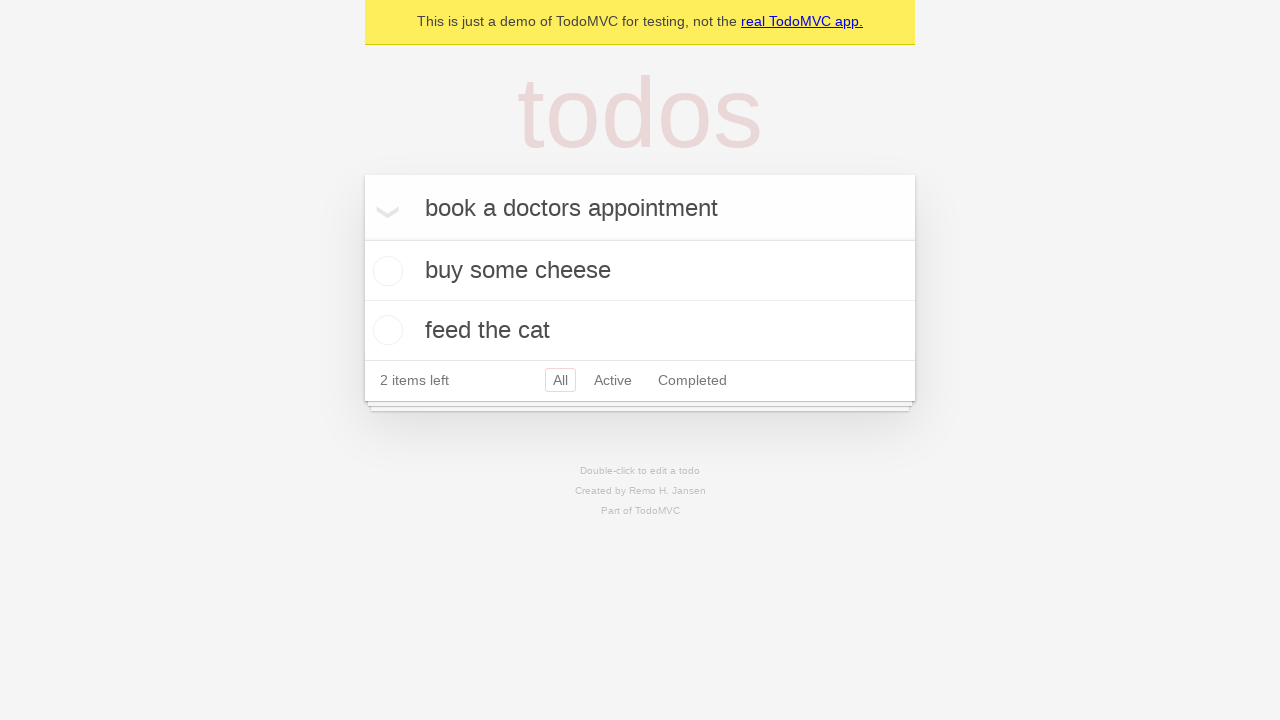

Pressed Enter to add third todo on internal:attr=[placeholder="What needs to be done?"i]
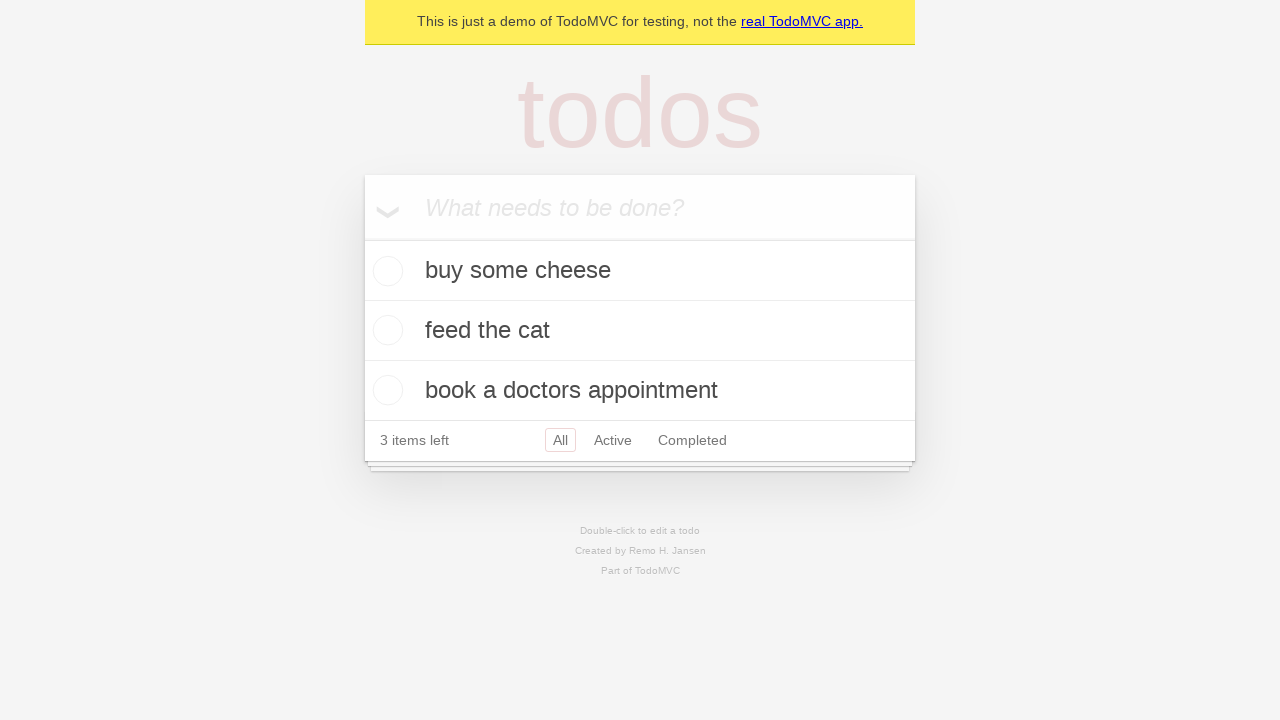

Clicked 'Mark all as complete' checkbox to toggle all items as completed at (362, 238) on internal:label="Mark all as complete"i
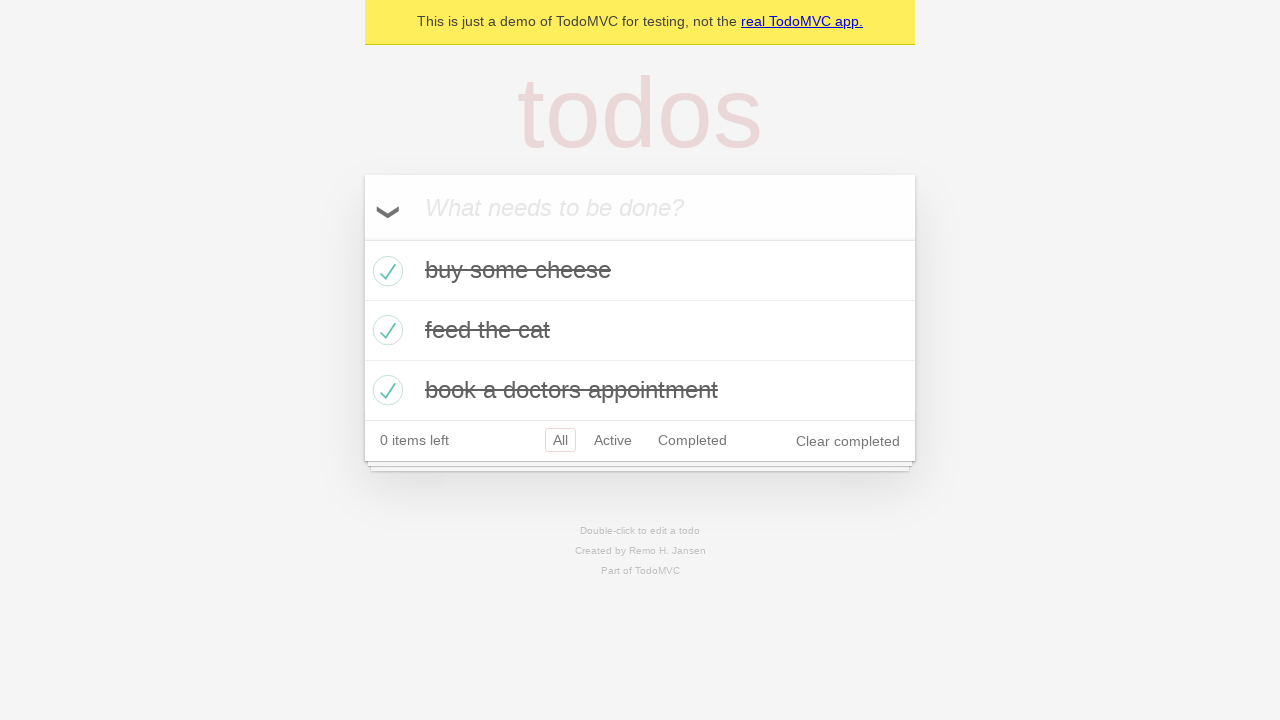

Unchecked 'Mark all as complete' checkbox to toggle all items as uncompleted at (362, 238) on internal:label="Mark all as complete"i
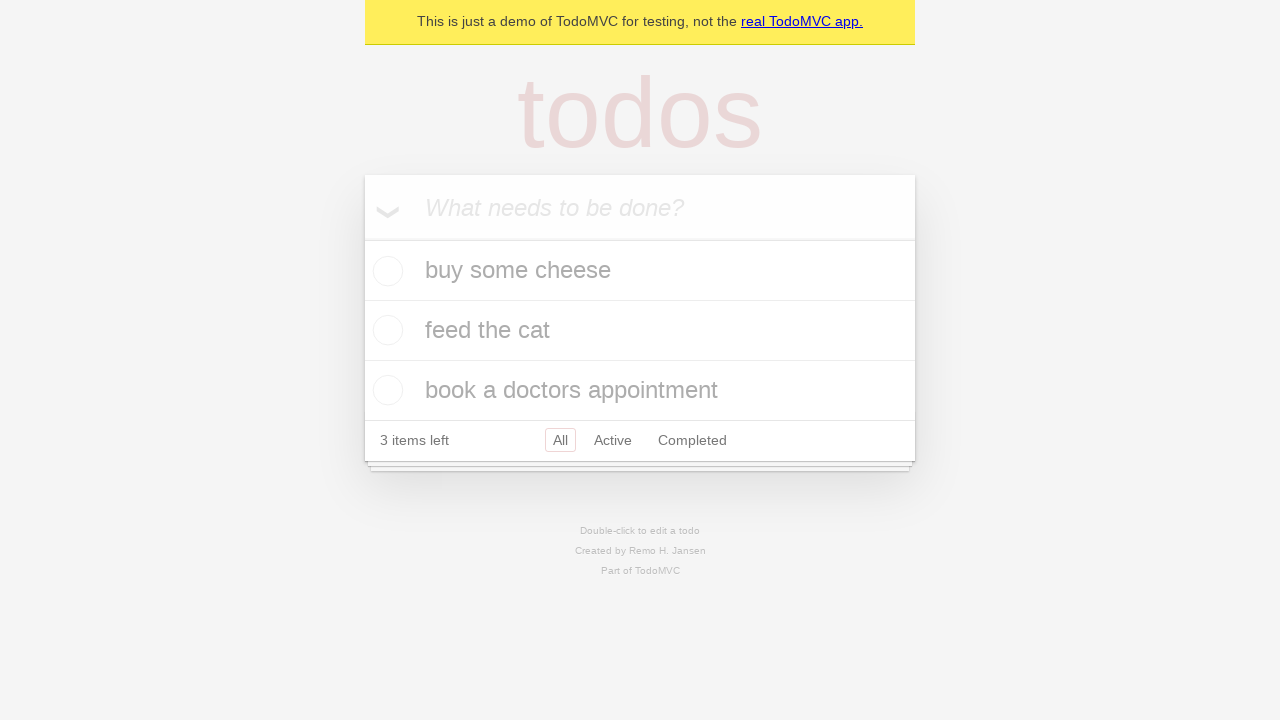

Verified that todo items are present in the DOM
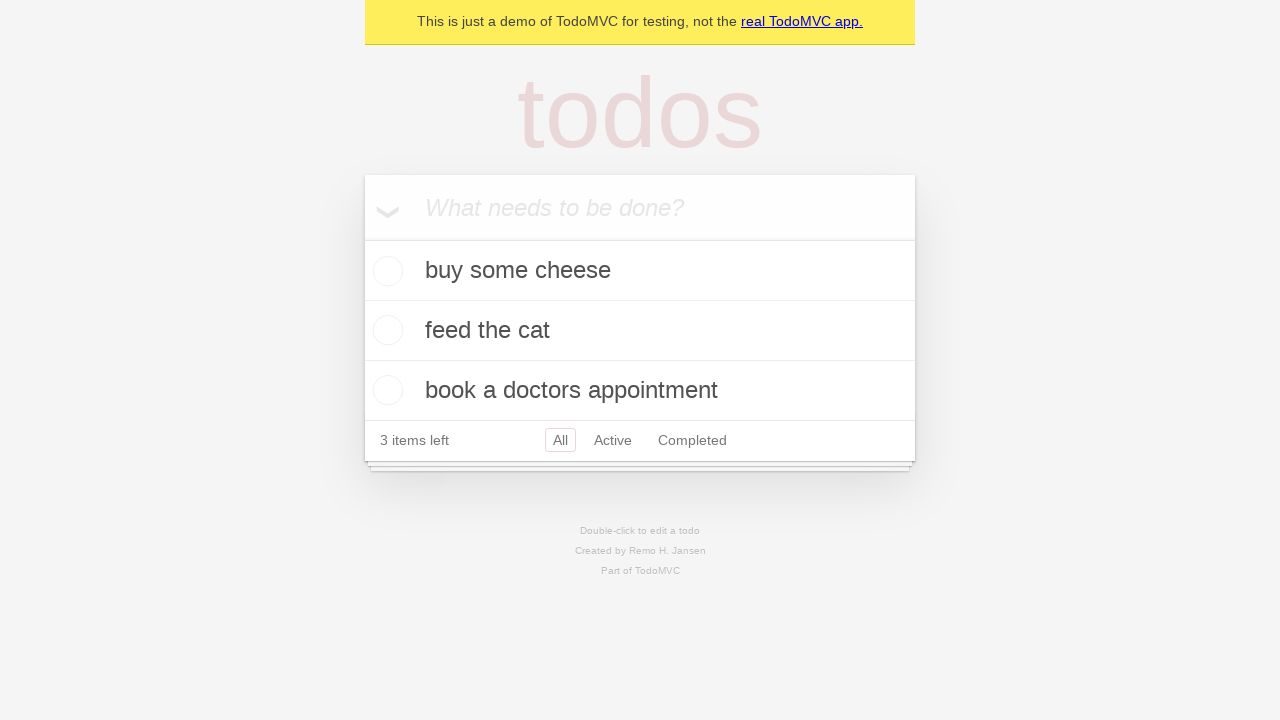

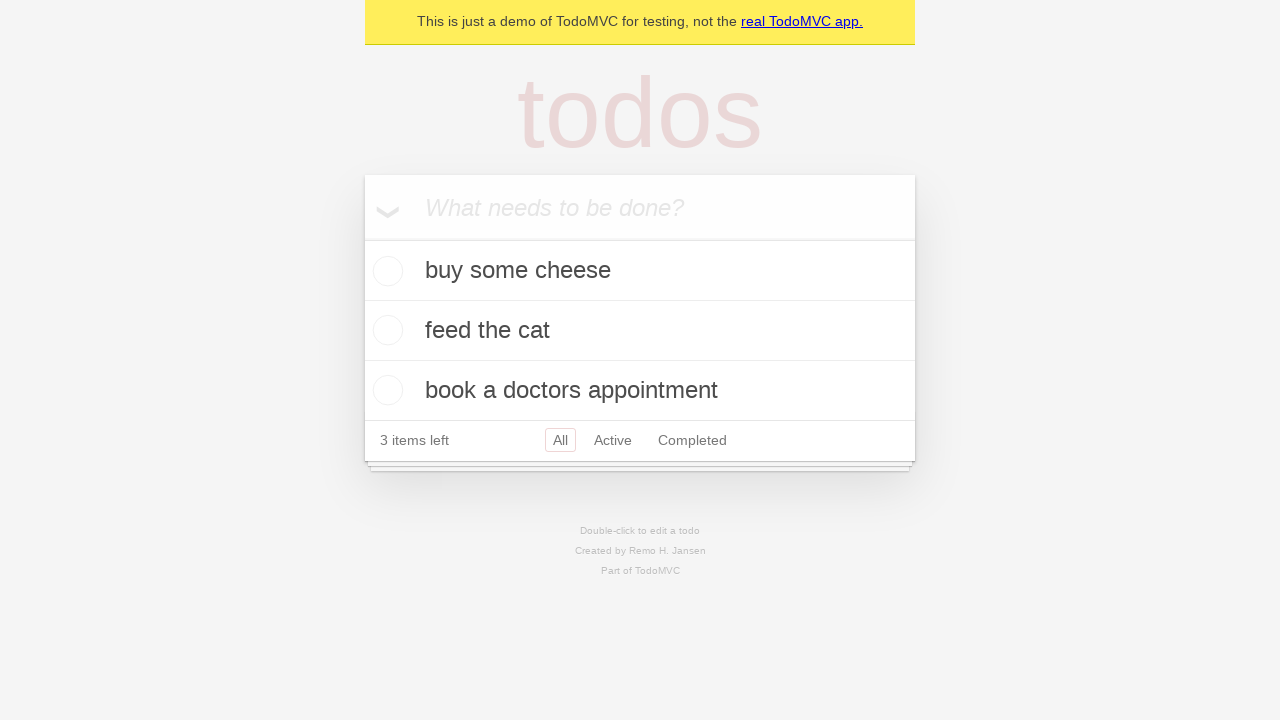